Enters only a name in the feedback form, submits it, clicks Yes to confirm, and verifies the thank you message includes the name with correct styling.

Starting URL: https://kristinek.github.io/site/tasks/provide_feedback

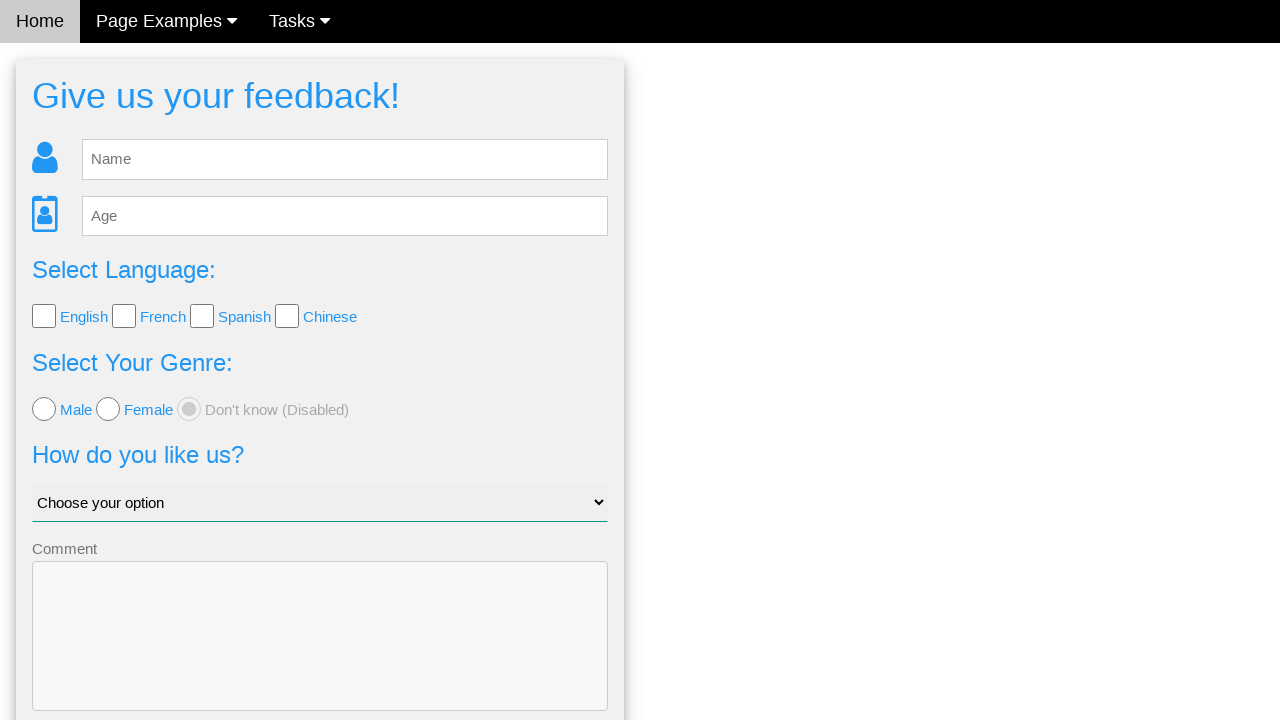

Filled name field with 'SarahMiller' on #fb_name
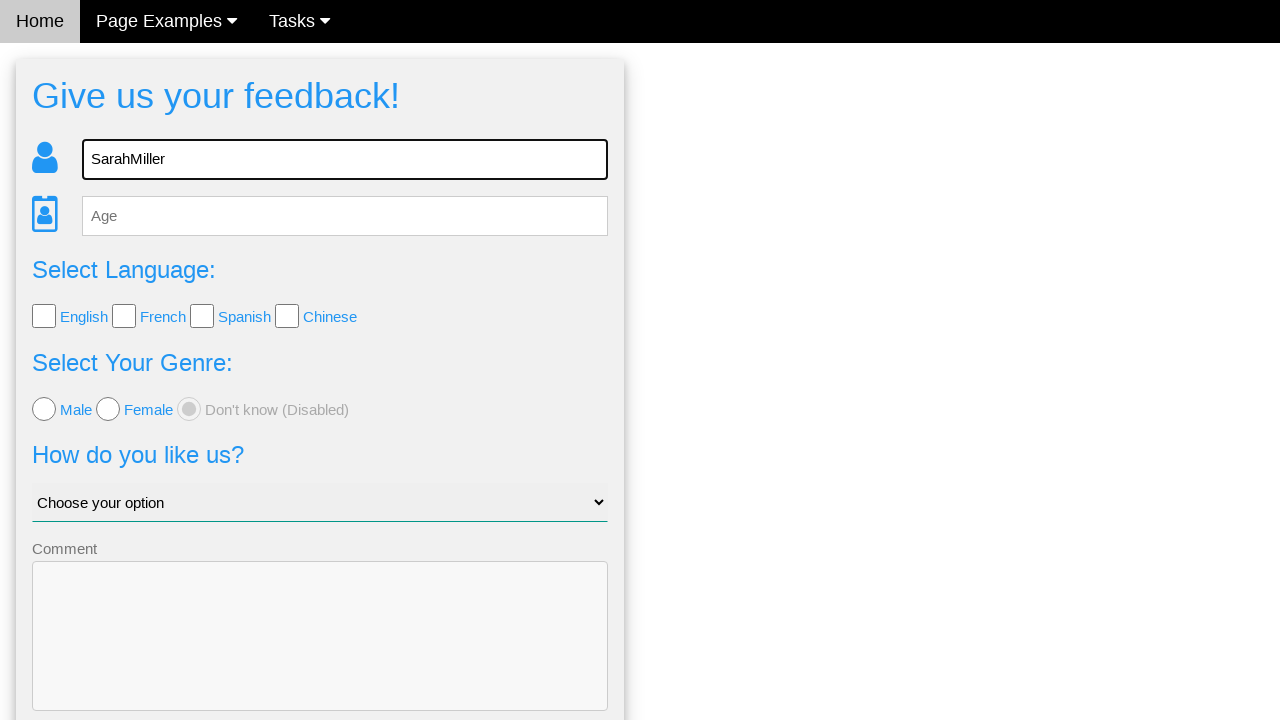

Clicked Send button to submit feedback form at (320, 656) on button.w3-btn-block
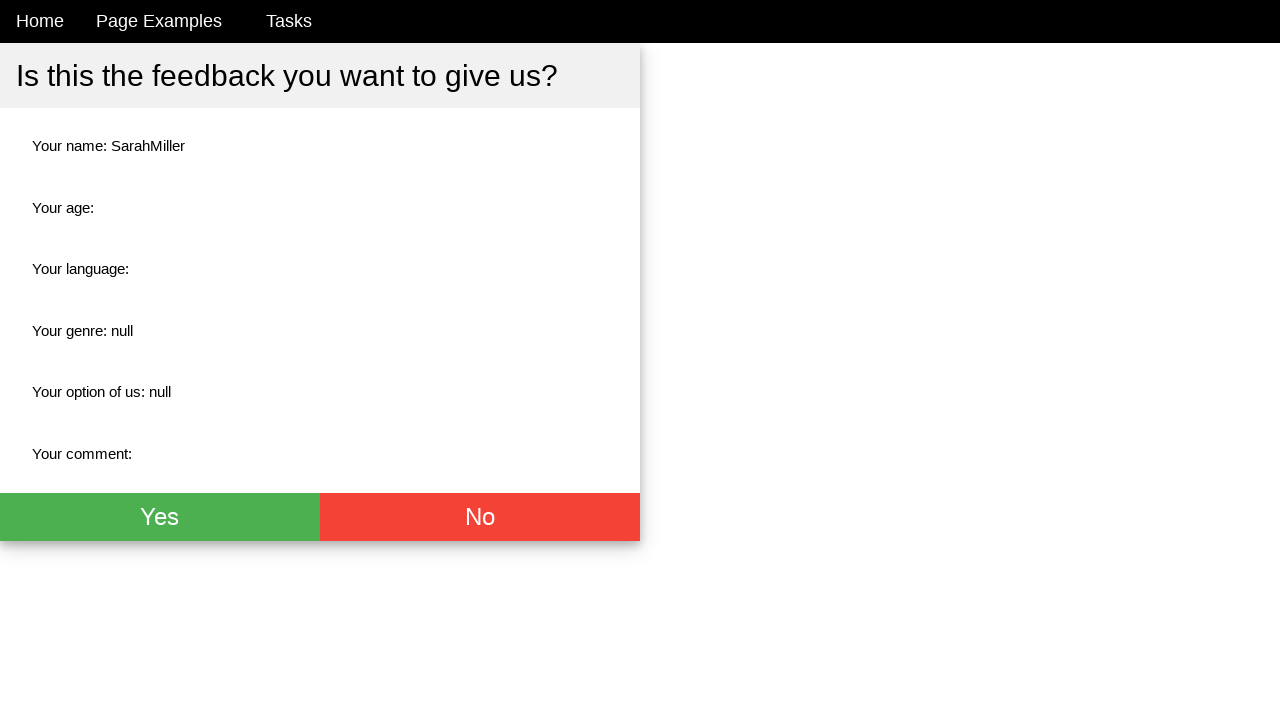

Clicked Yes button to confirm submission at (160, 517) on xpath=//button[contains(text(), 'Yes')]
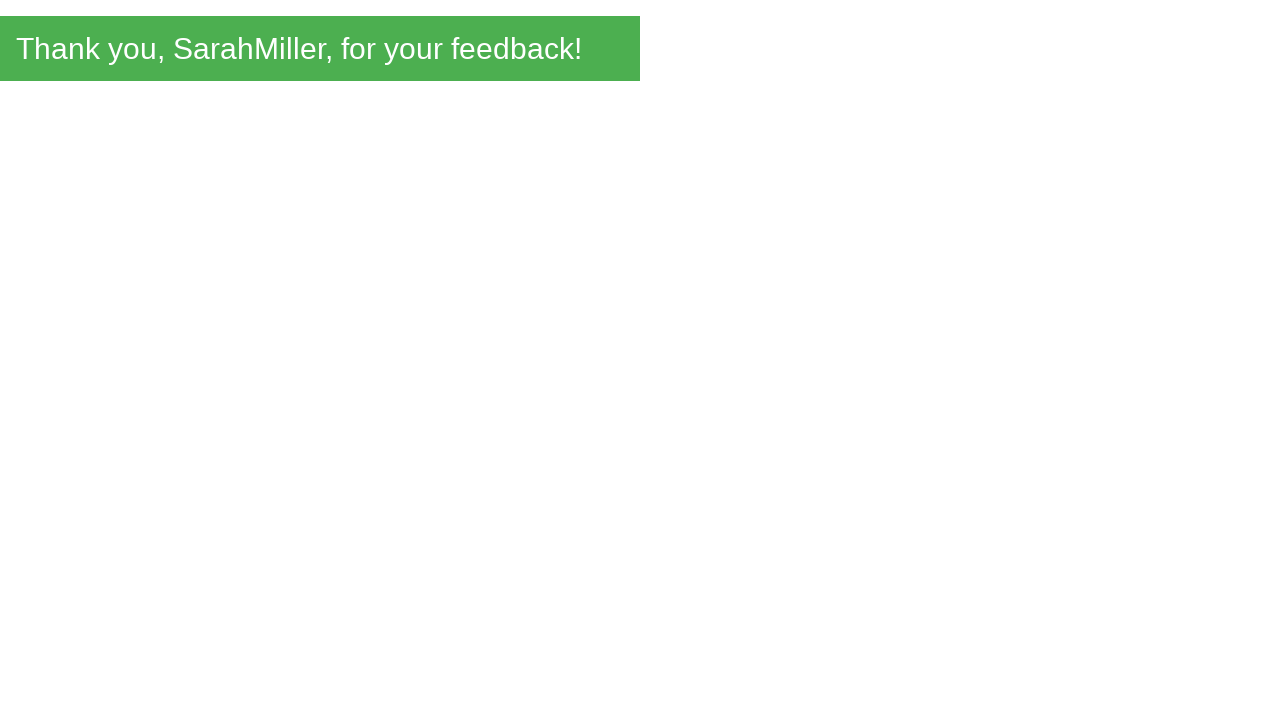

Thank you message element loaded
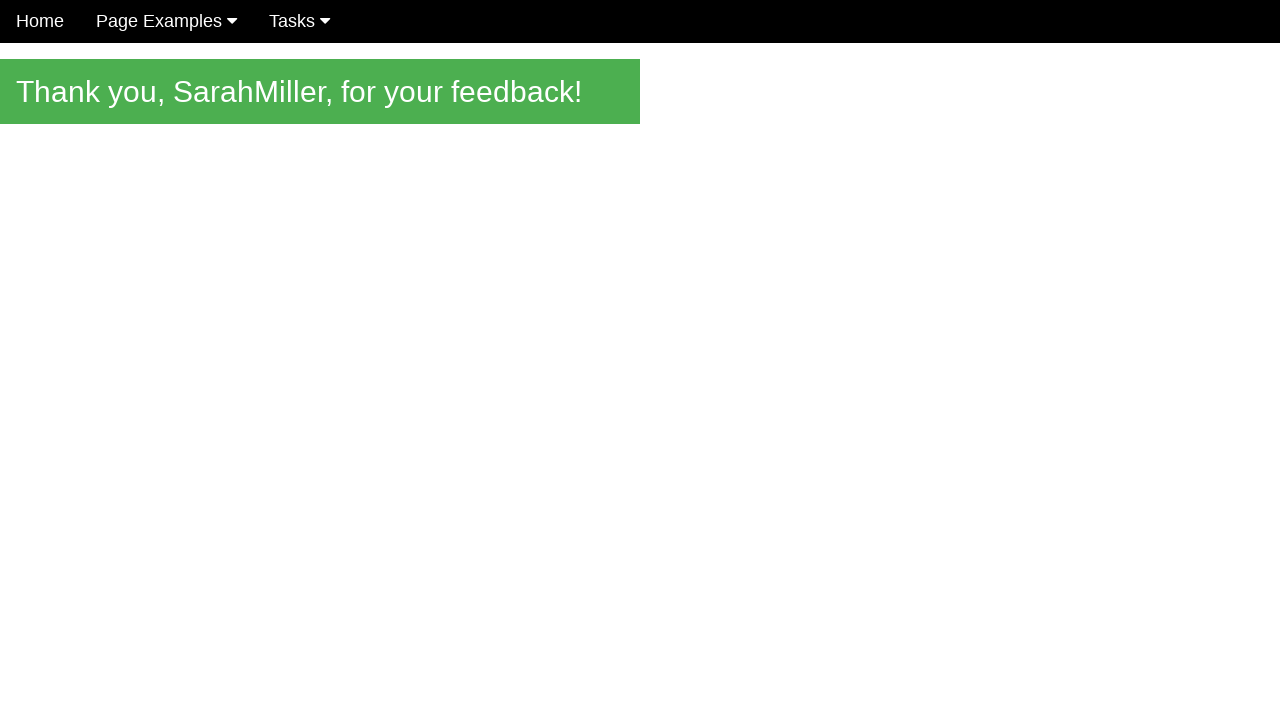

Retrieved thank you message text
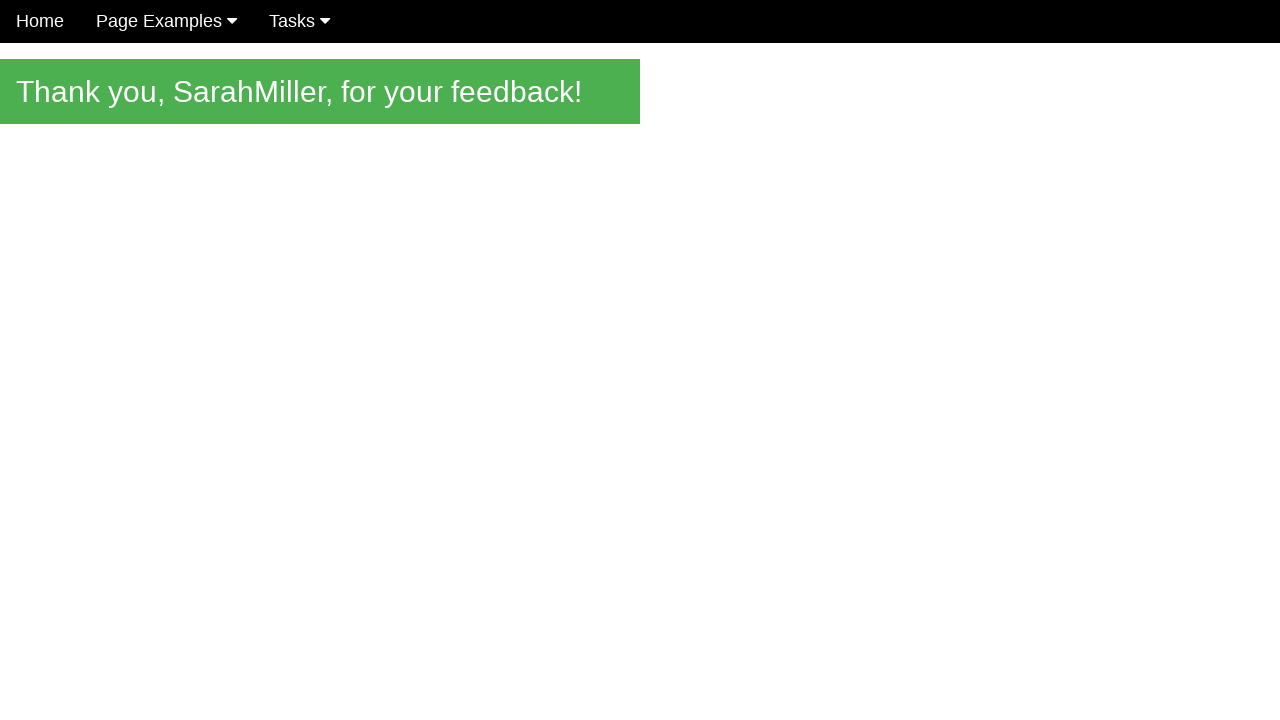

Verified thank you message contains 'SarahMiller' with correct styling
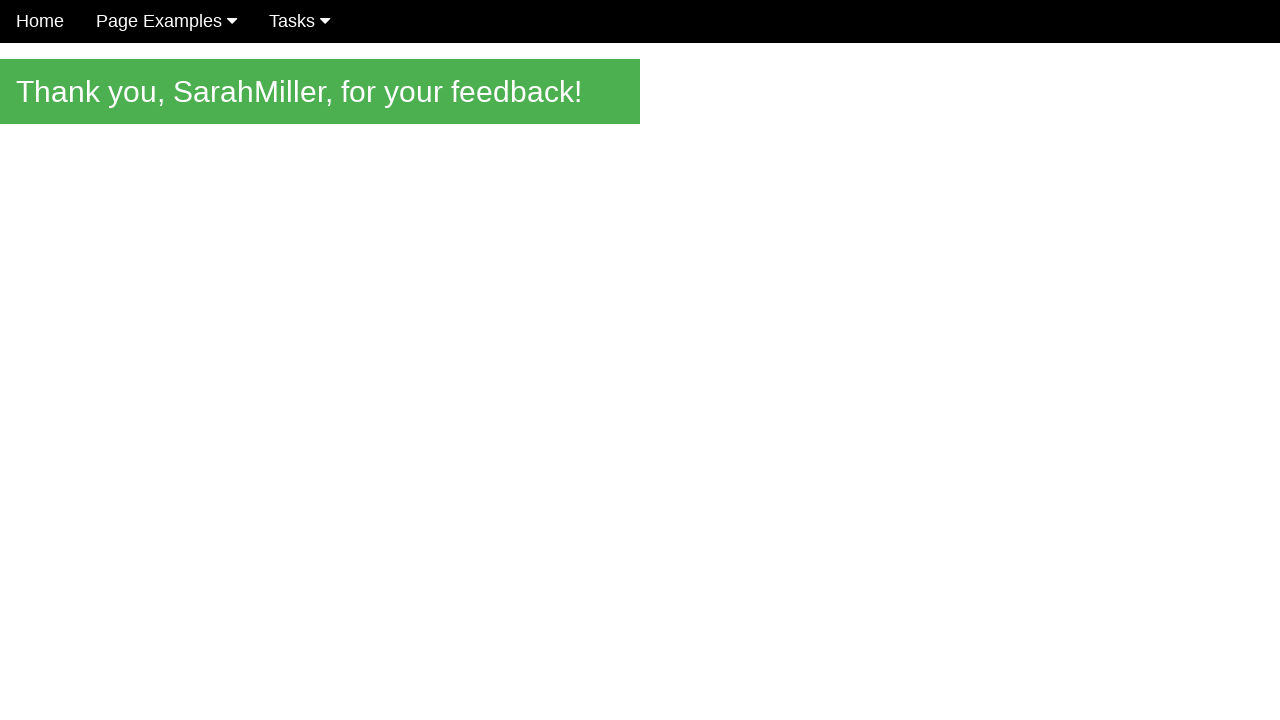

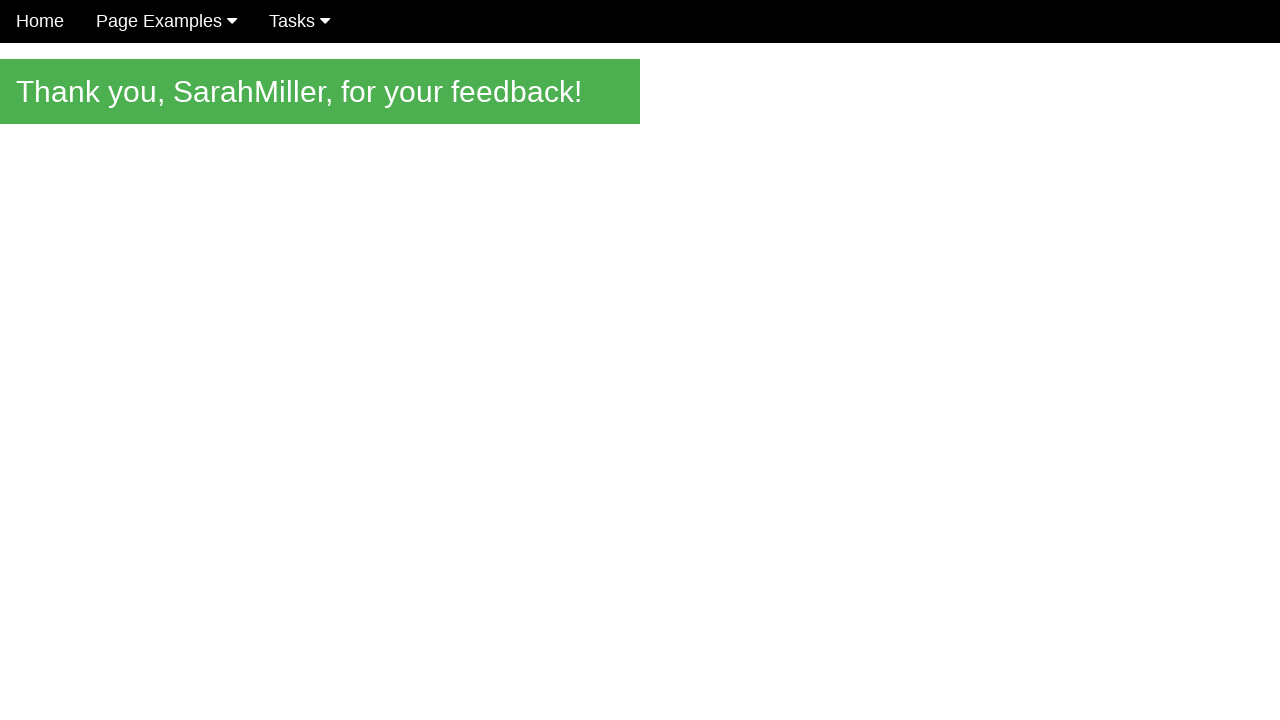